Tests drag and drop functionality by dragging two yellow elements onto their corresponding red drop targets, then verifies the drops were successful by checking the text changes to "Dropped!"

Starting URL: https://testpages.herokuapp.com/styled/drag-drop-javascript.html

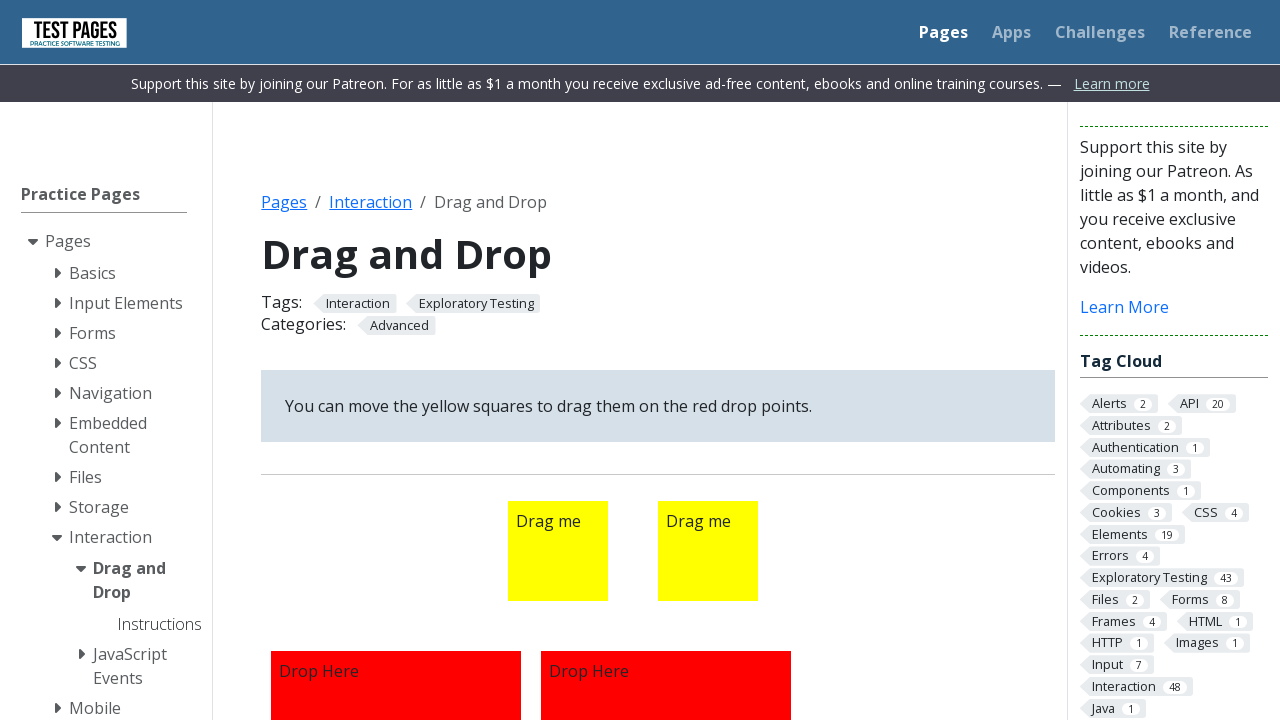

Dragged first yellow element (#draggable1) to first red drop target (#droppable1) at (396, 595)
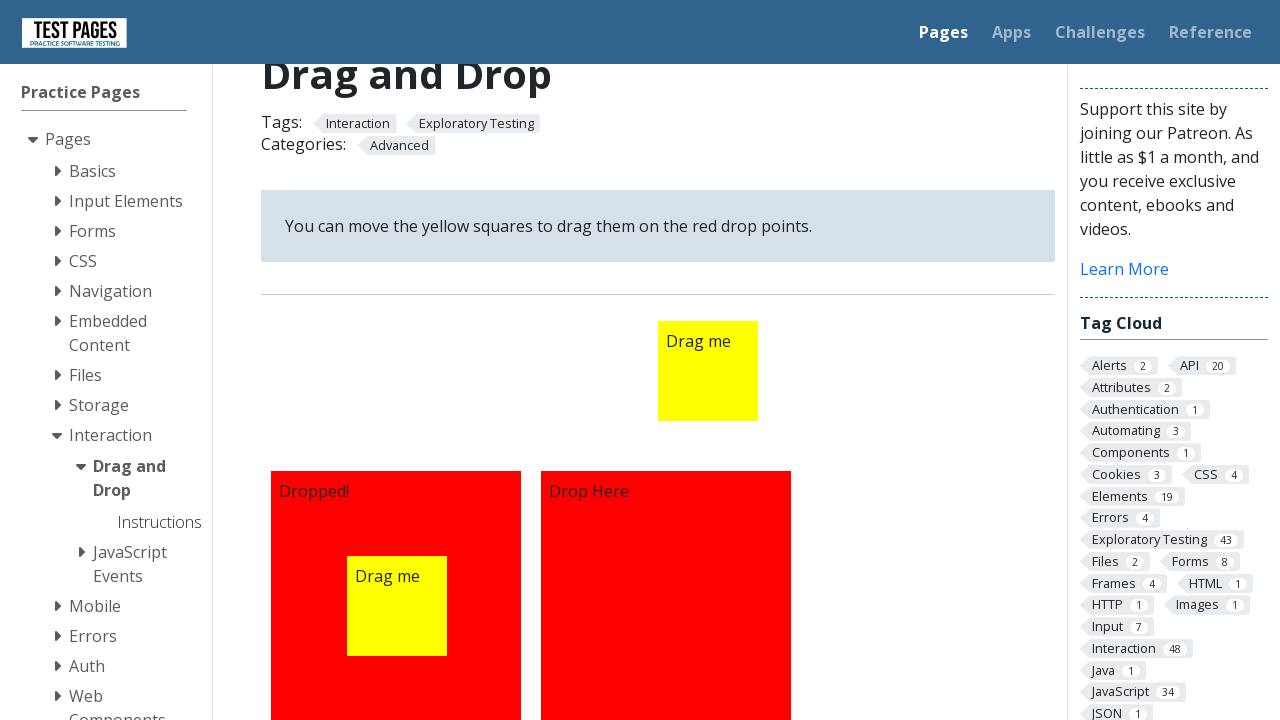

Dragged second yellow element (#draggable2) to second red drop target (#droppable2) at (666, 595)
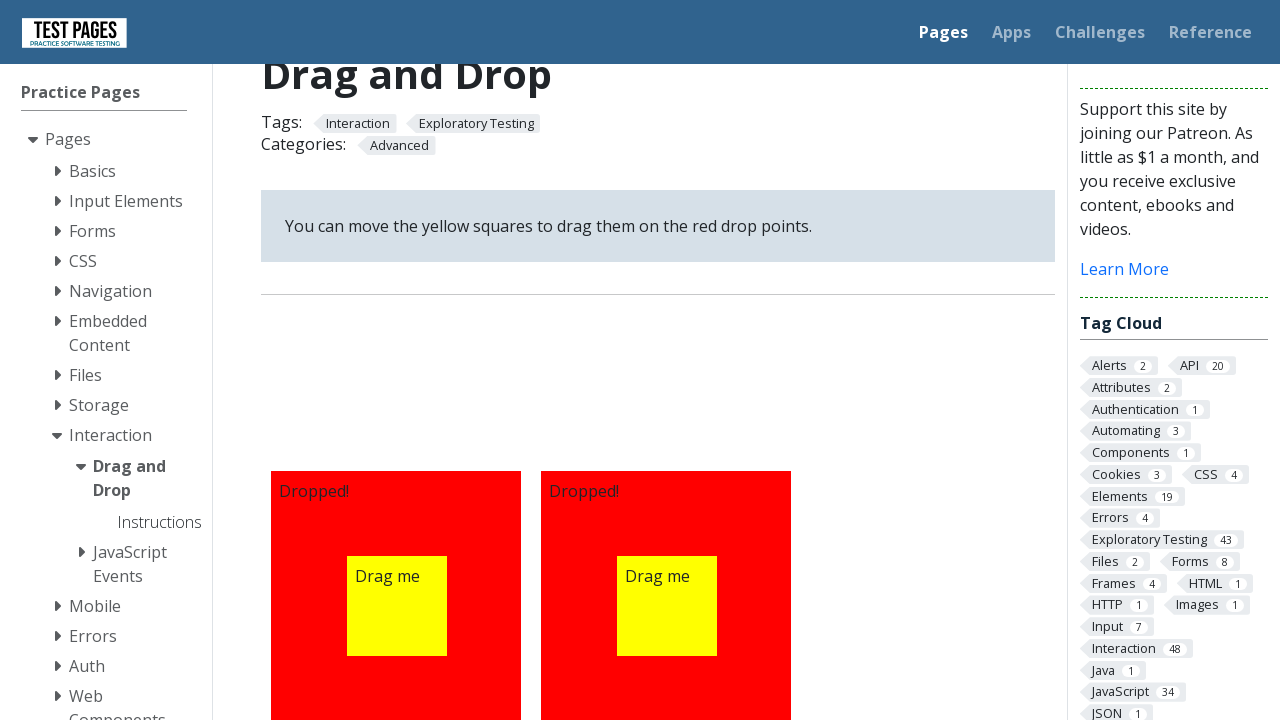

Verified first drop target (#droppable1) displays 'Dropped!'
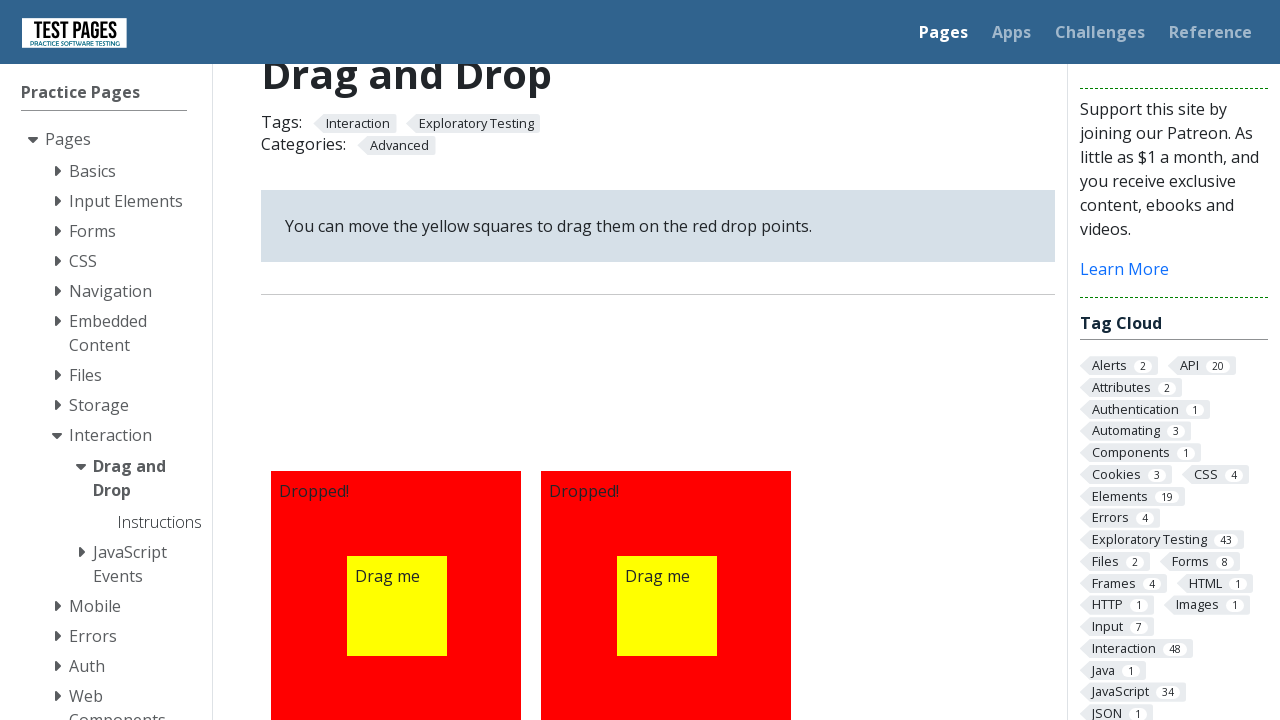

Verified second drop target (#droppable2) displays 'Dropped!'
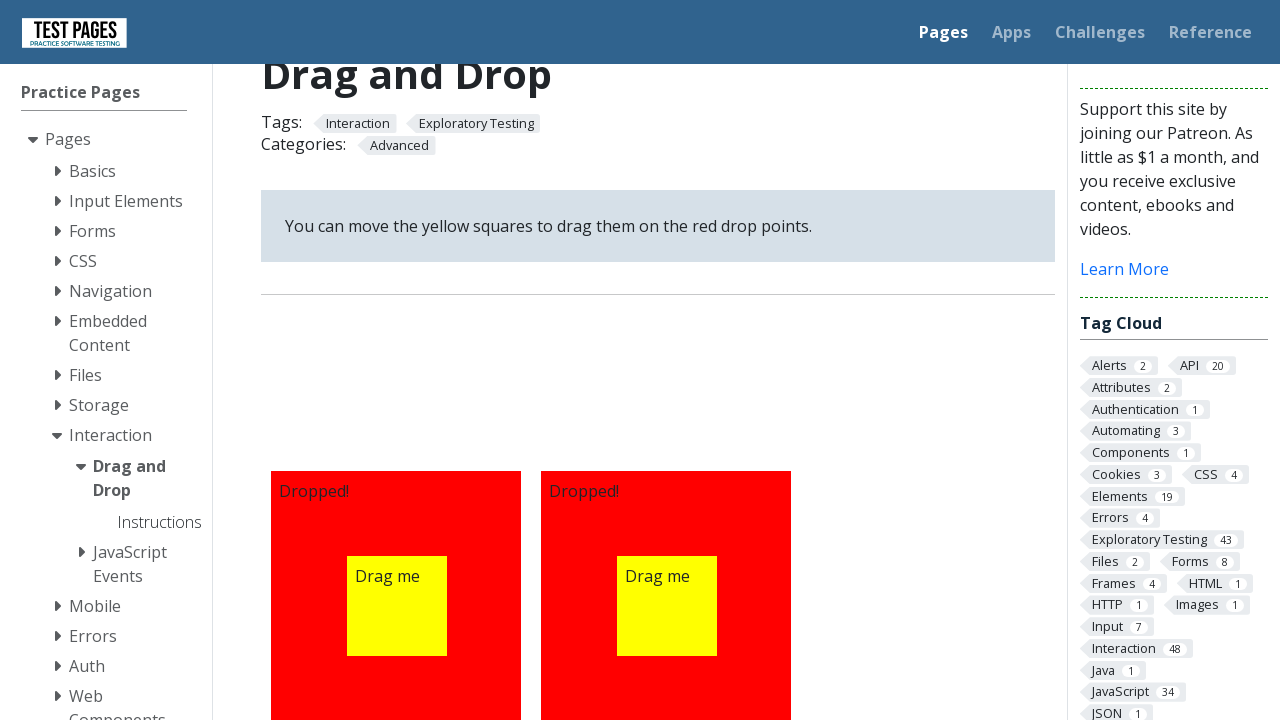

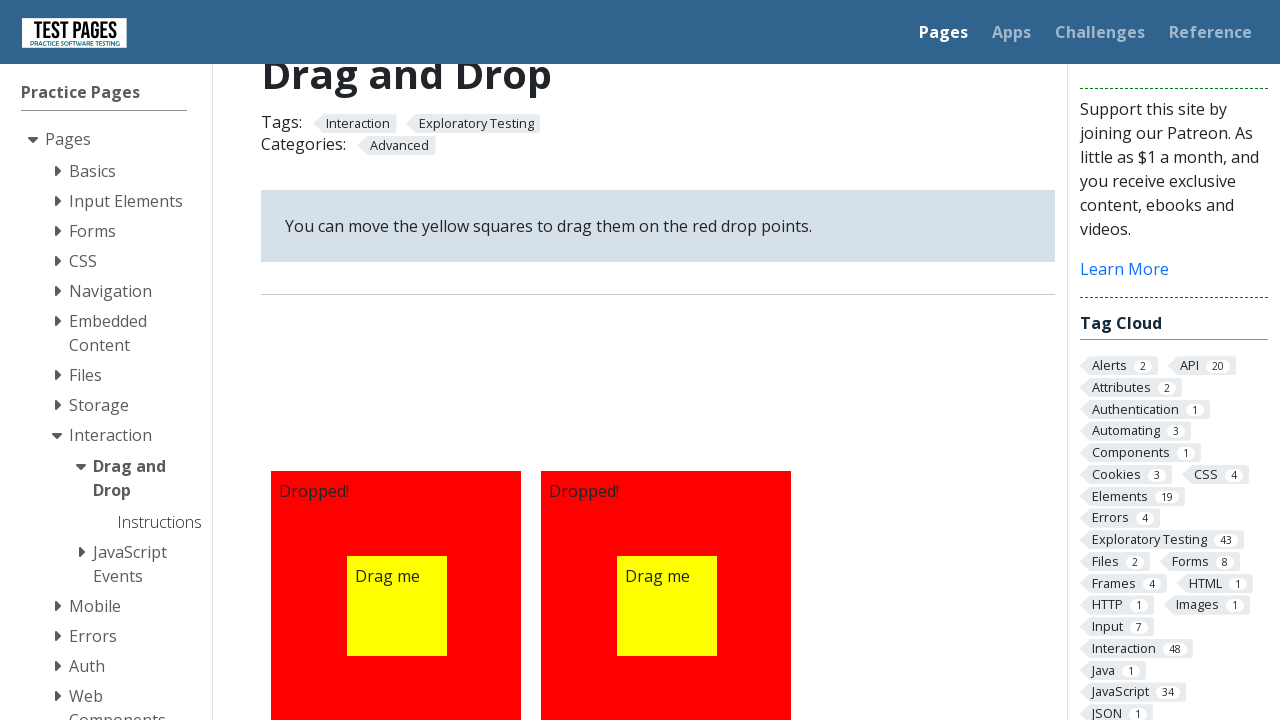